Tests radio button handling by clicking on the "Hockey" radio button and verifying it becomes selected

Starting URL: https://practice.cydeo.com/radio_buttons

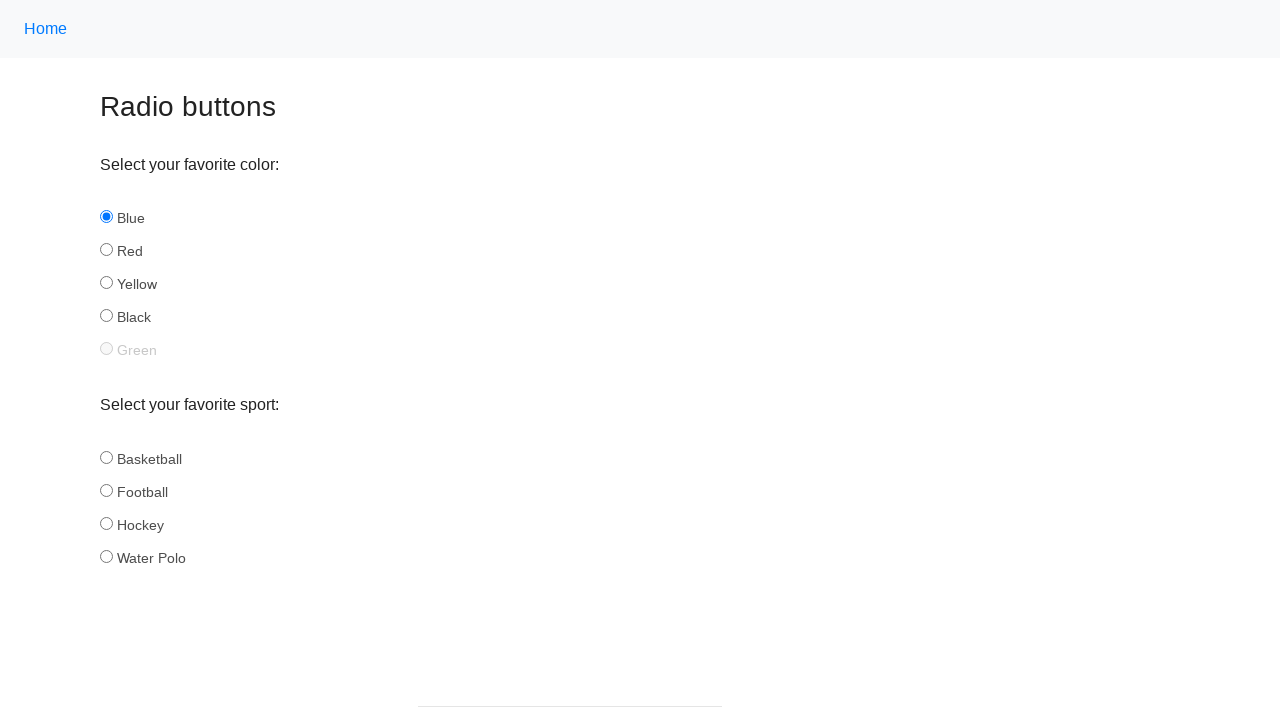

Clicked on Hockey radio button at (106, 523) on xpath=//input[@id='hockey']
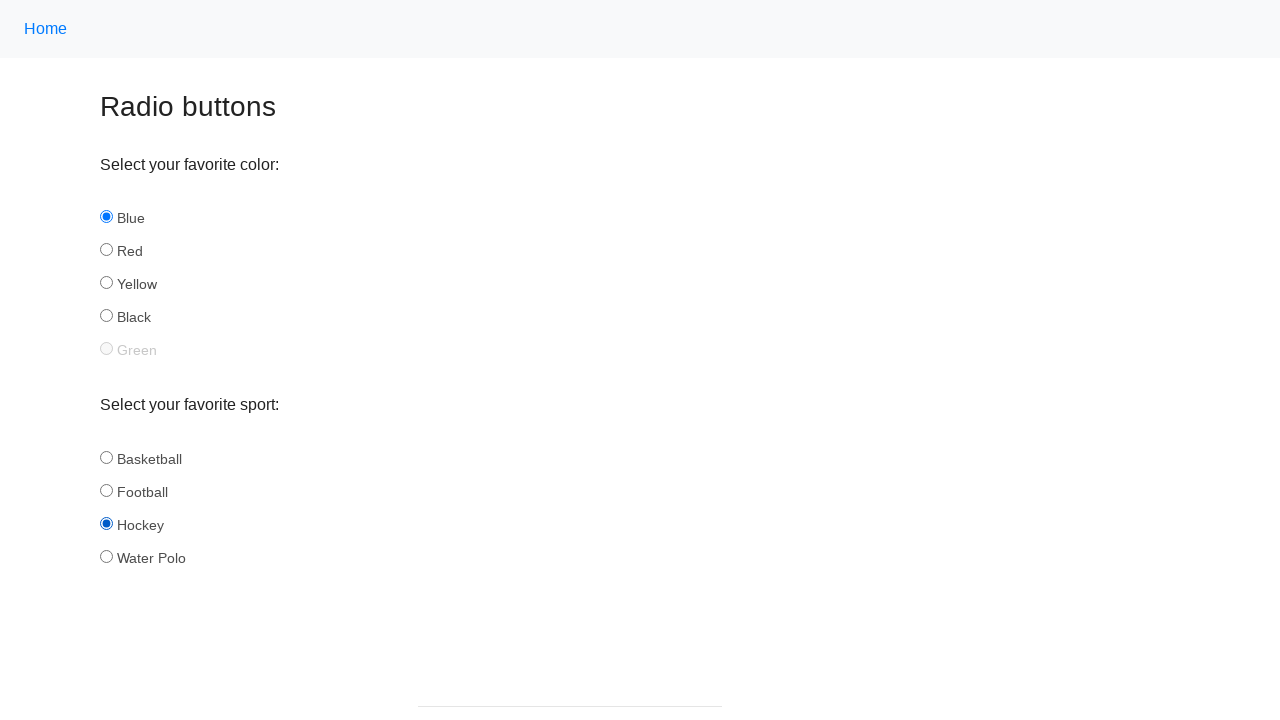

Located Hockey radio button element
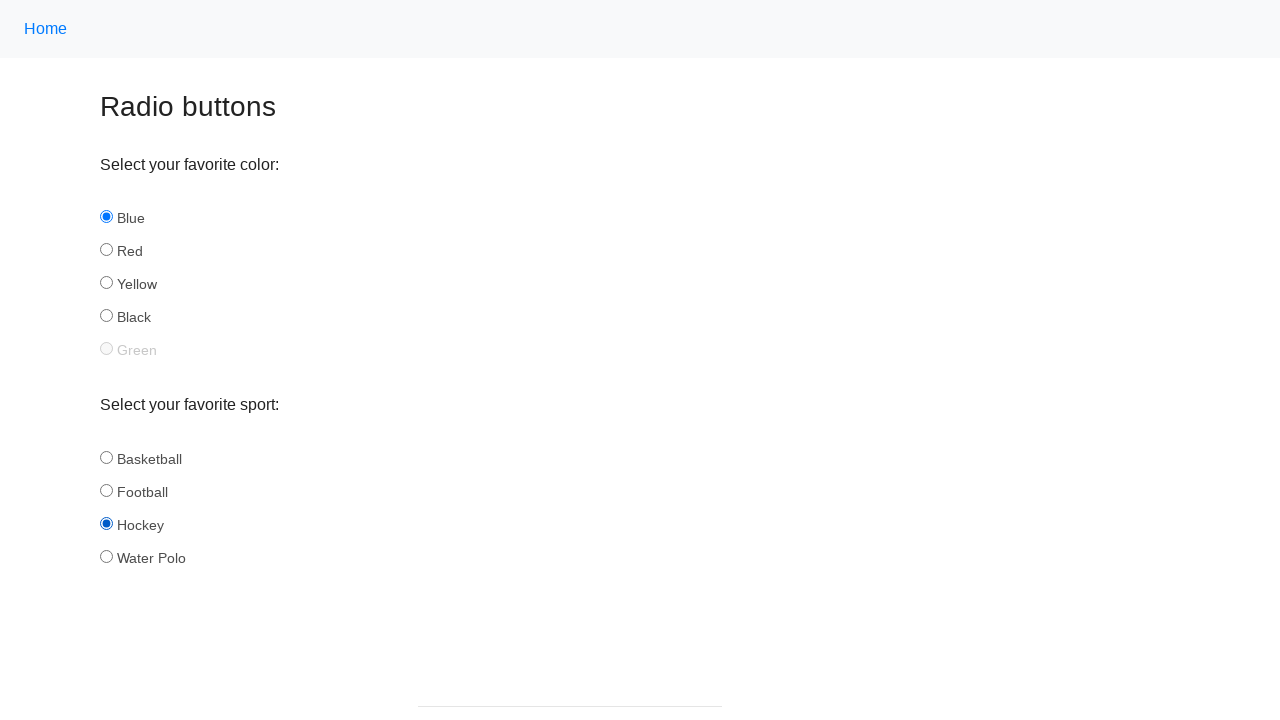

Verified Hockey radio button is selected
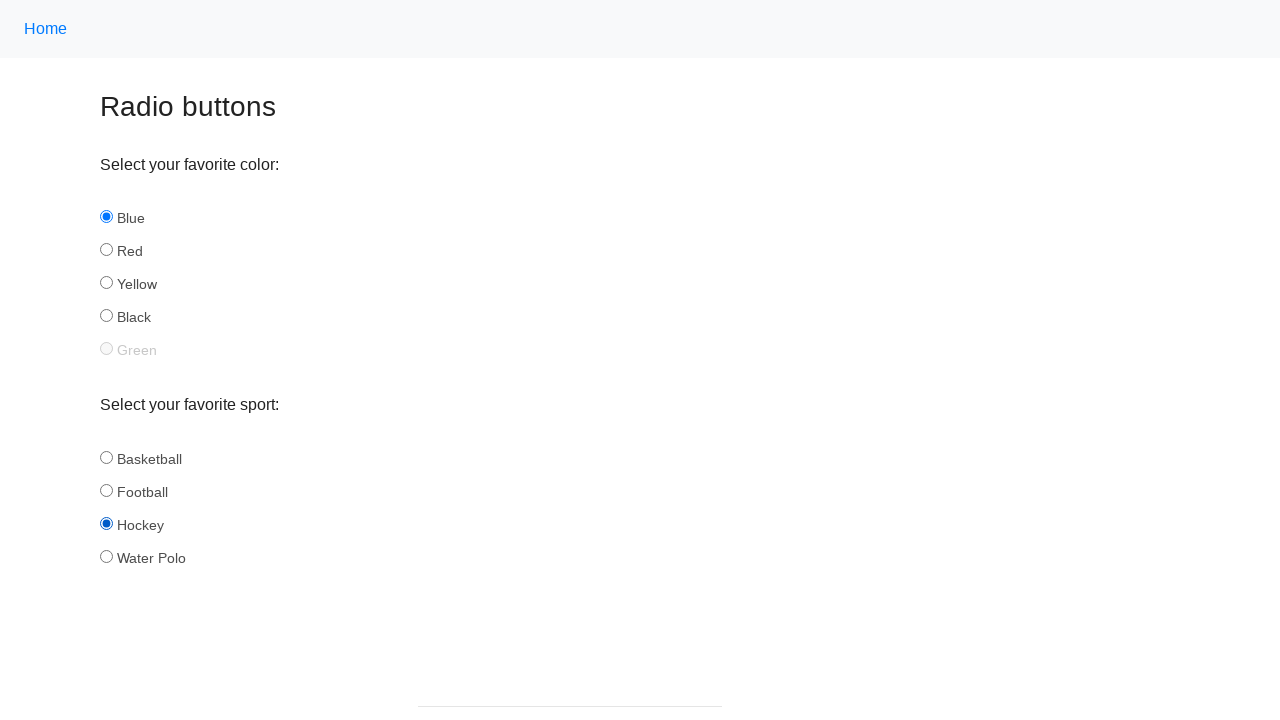

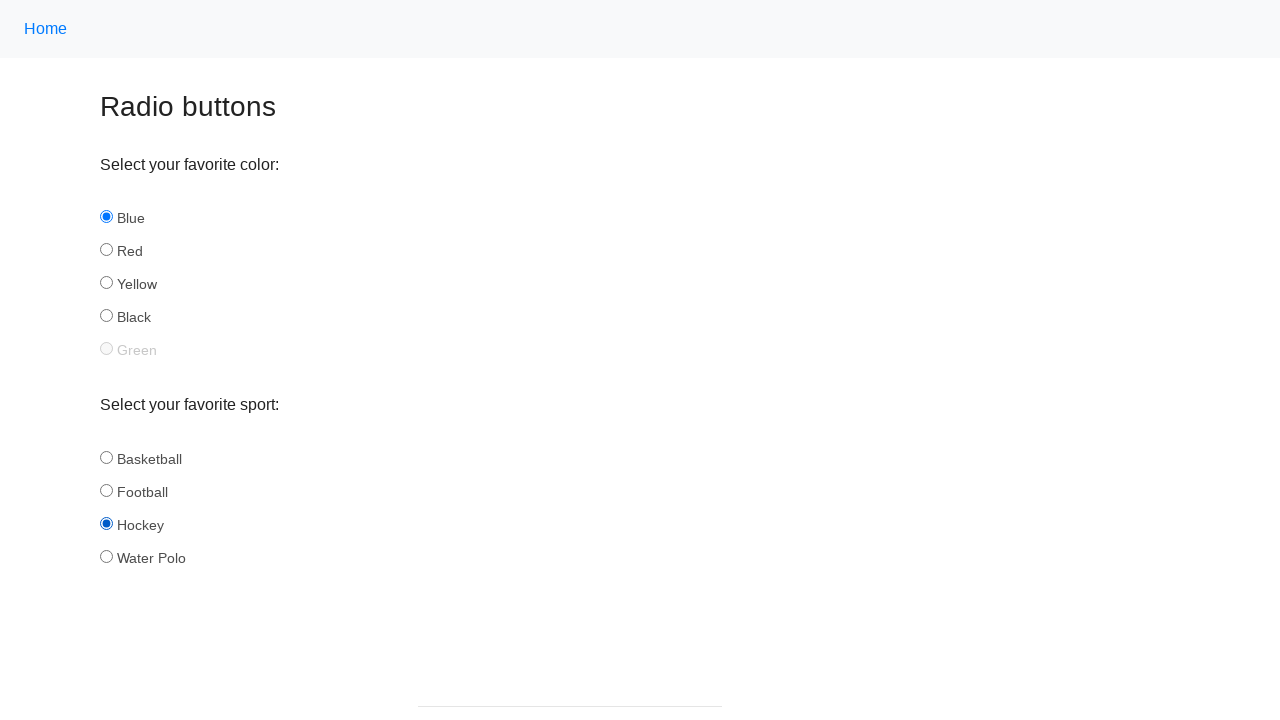